Tests dynamic loading with a 50-second implicit wait by clicking start button and verifying "Hello World!" text appears

Starting URL: https://automationfc.github.io/dynamic-loading/

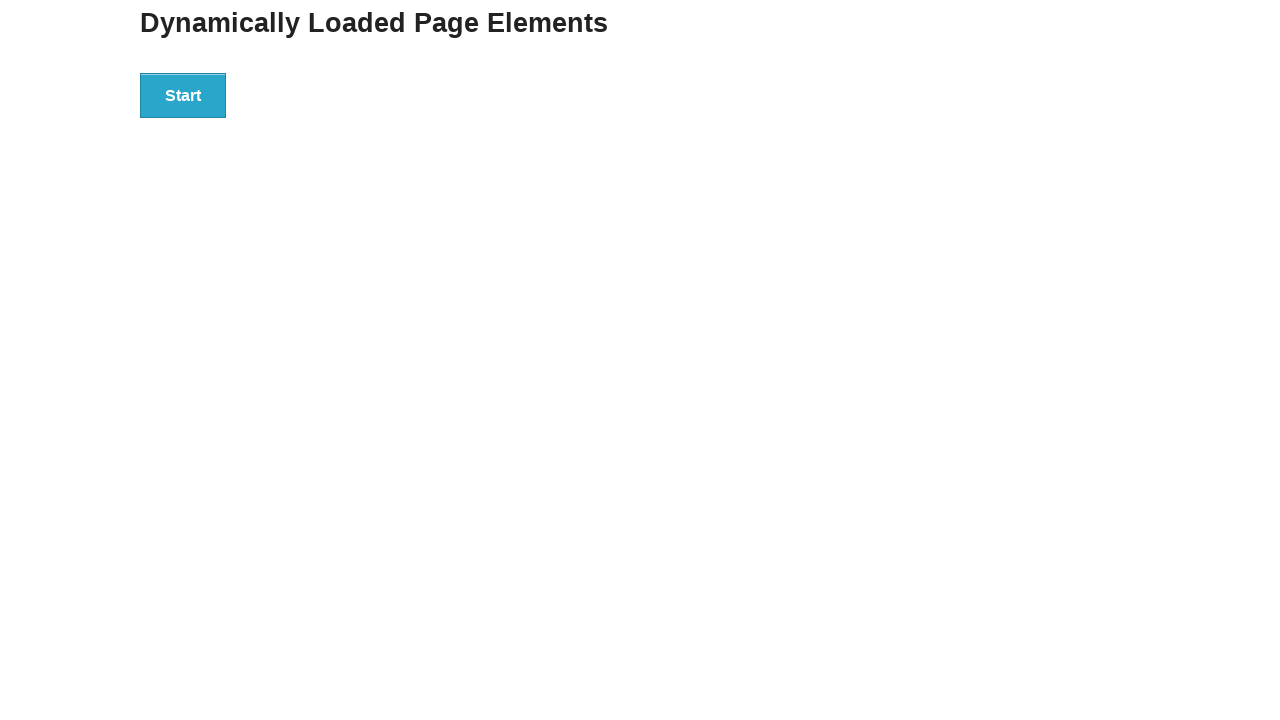

Clicked start button to trigger dynamic loading at (183, 95) on div#start>button
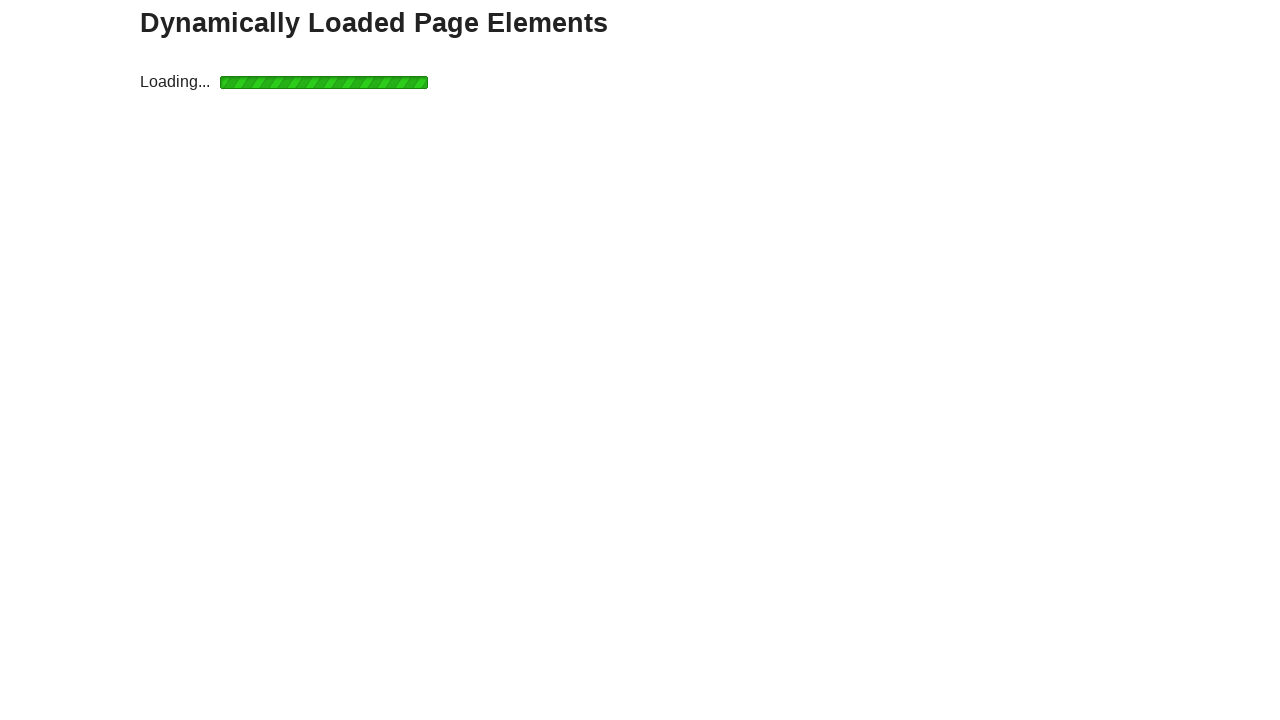

Waited for 'Hello World!' text to appear with 50-second timeout
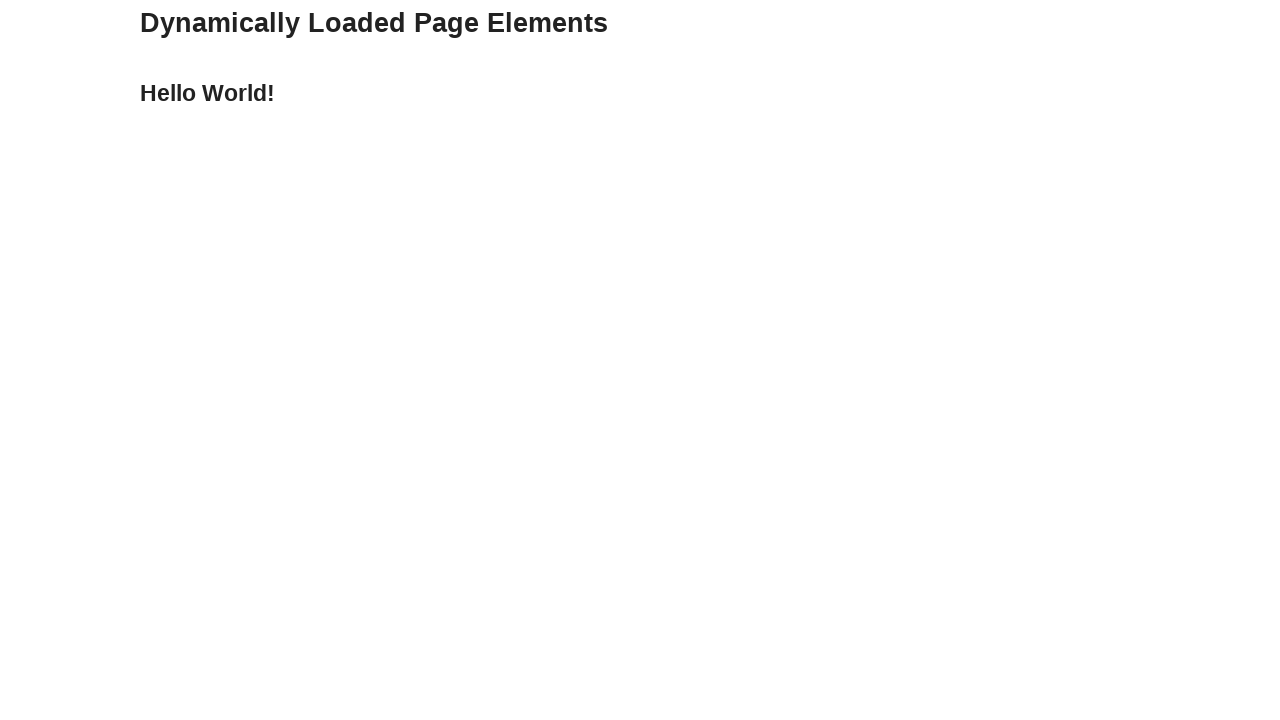

Verified 'Hello World!' text appeared correctly
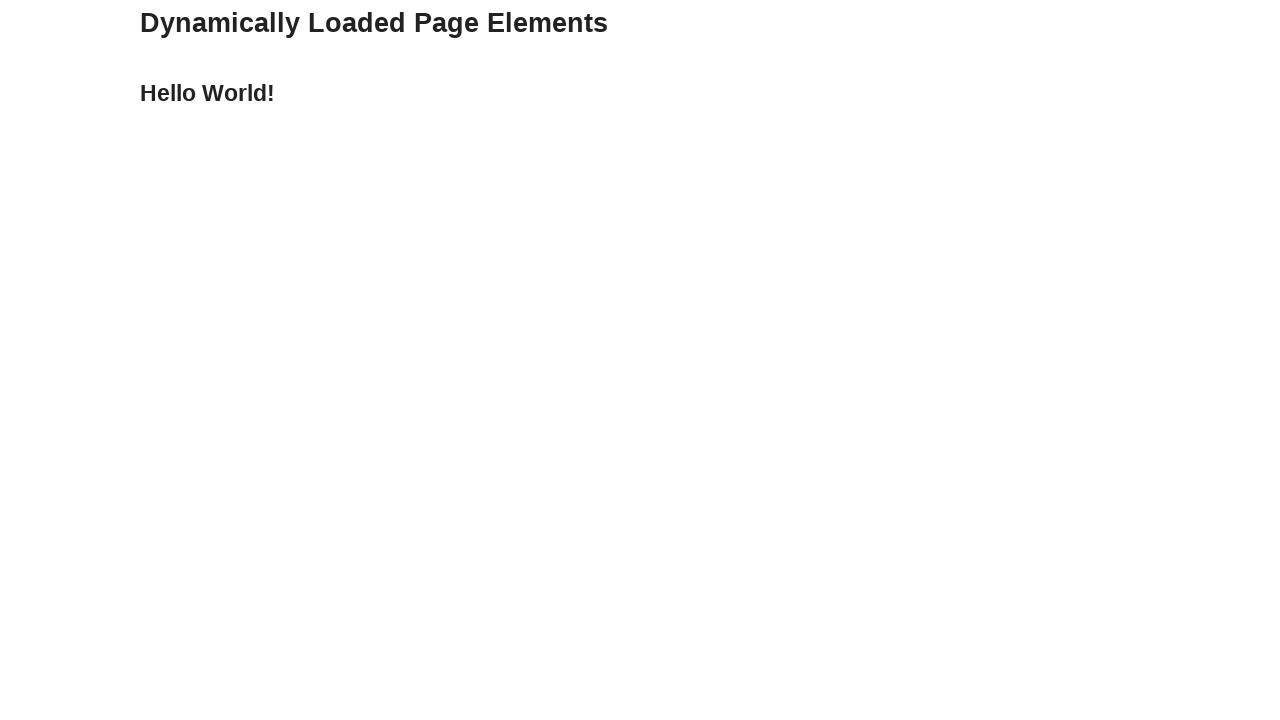

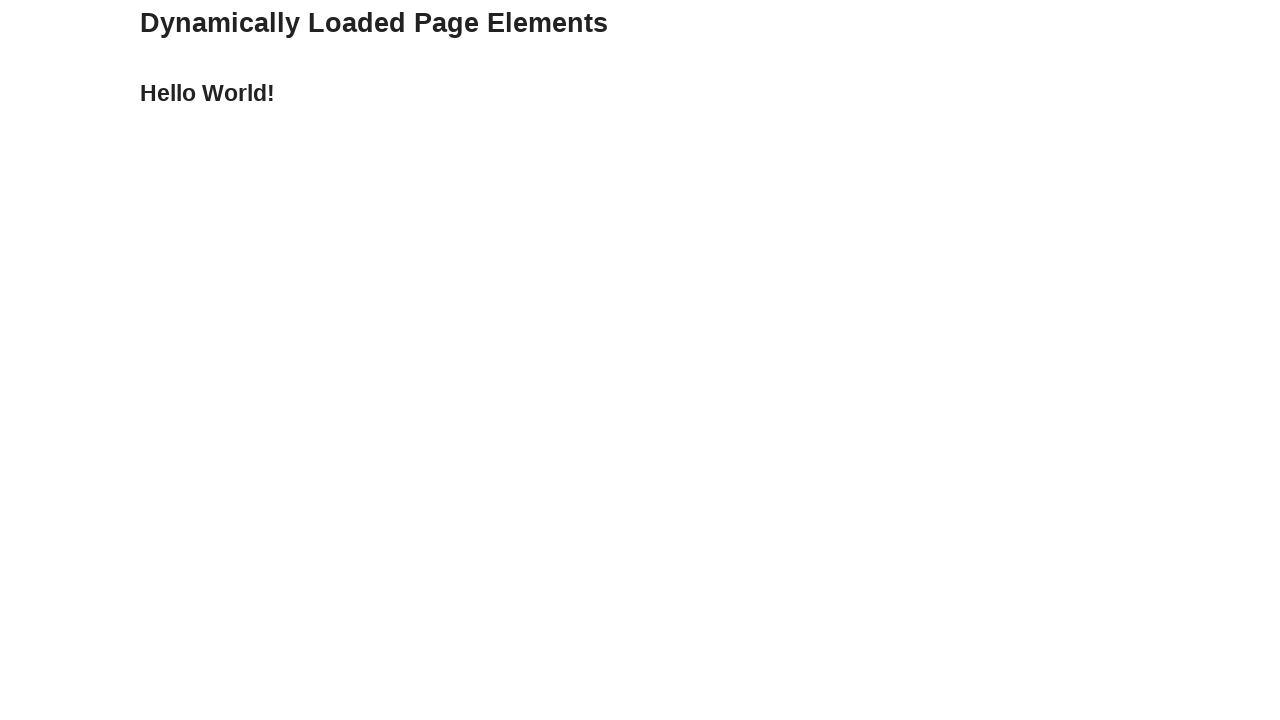